Tests visibility of hidden elements by clicking a button and waiting for an element to become visible

Starting URL: https://dgotlieb.github.io/Selenium/synchronization.html

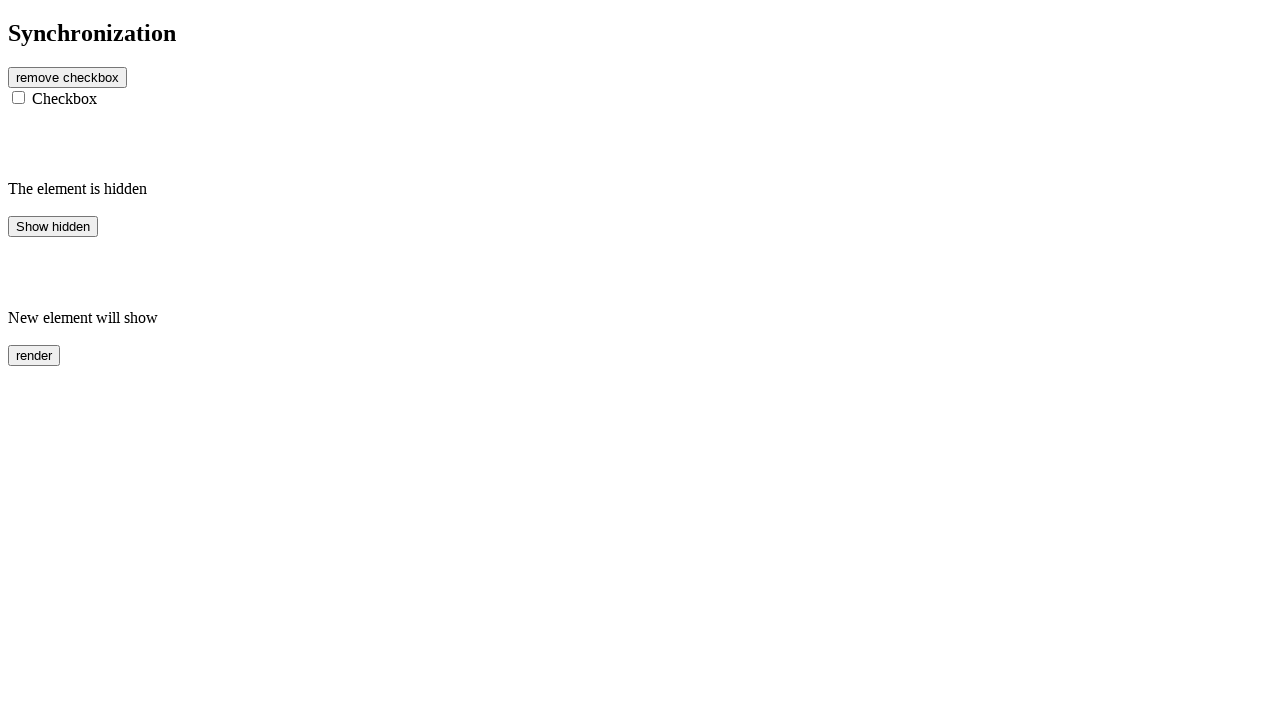

Clicked hidden button to trigger visibility change at (53, 226) on #hidden
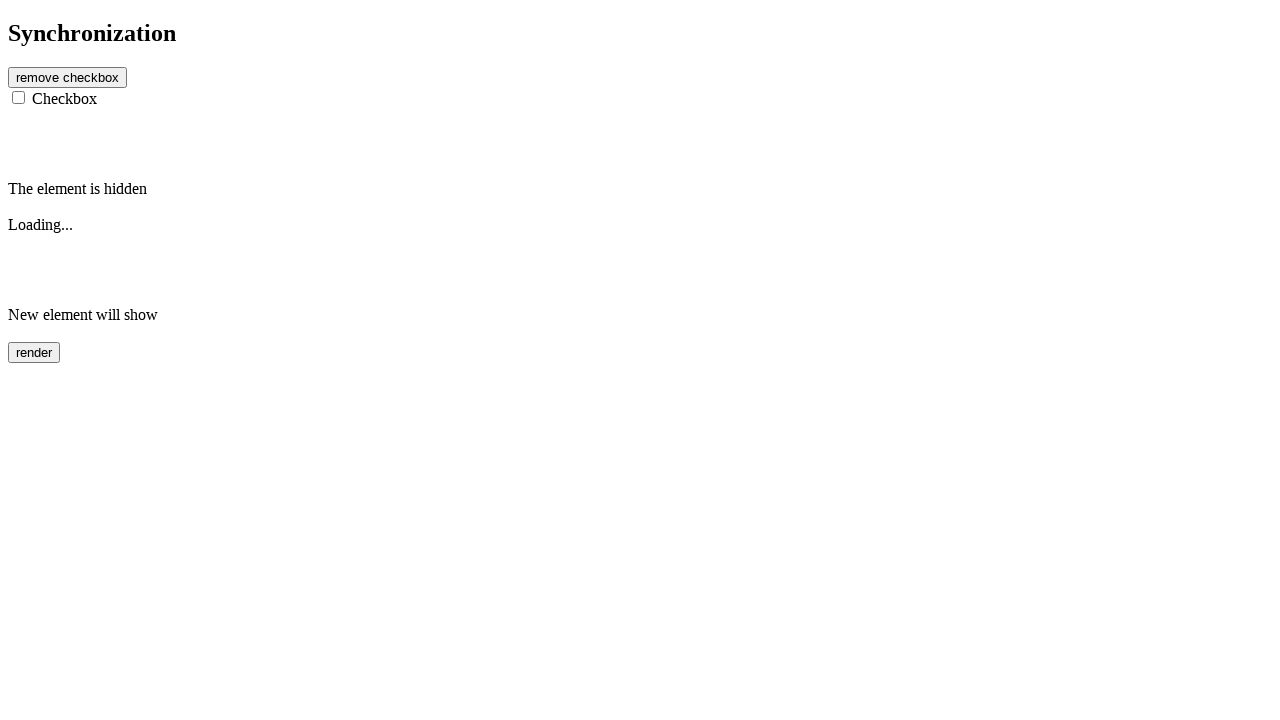

Element became visible after clicking hidden button
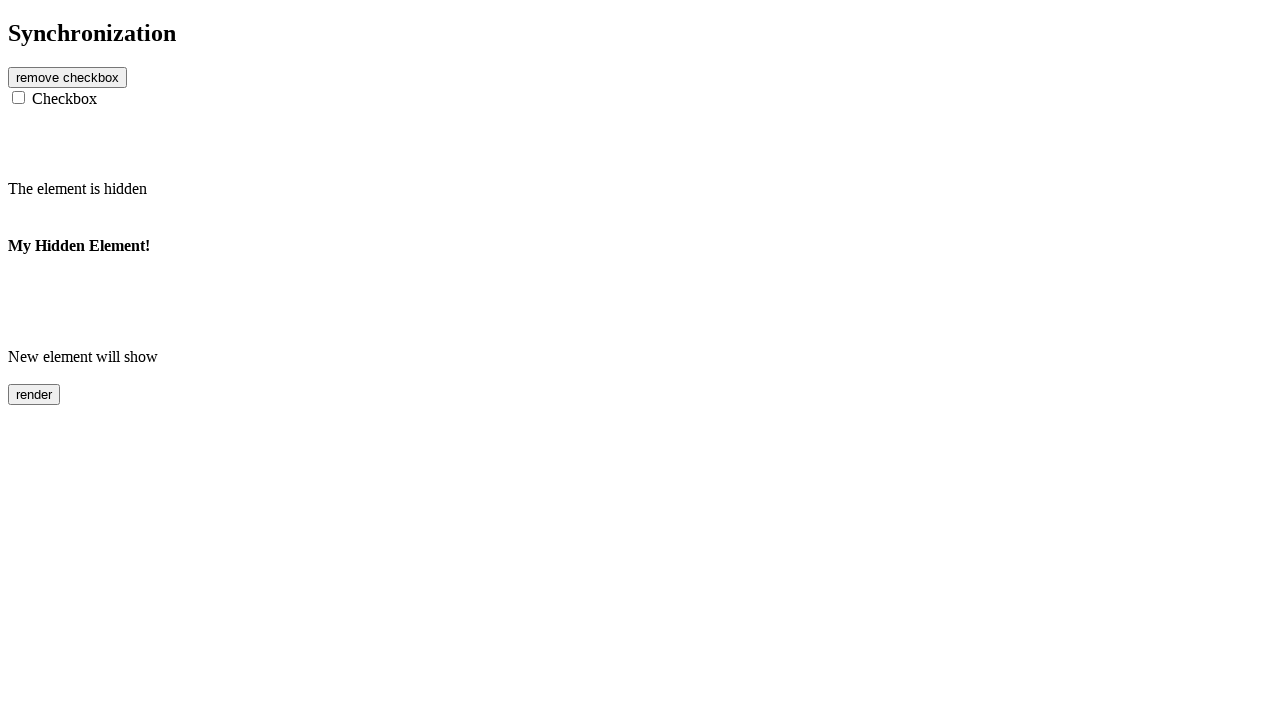

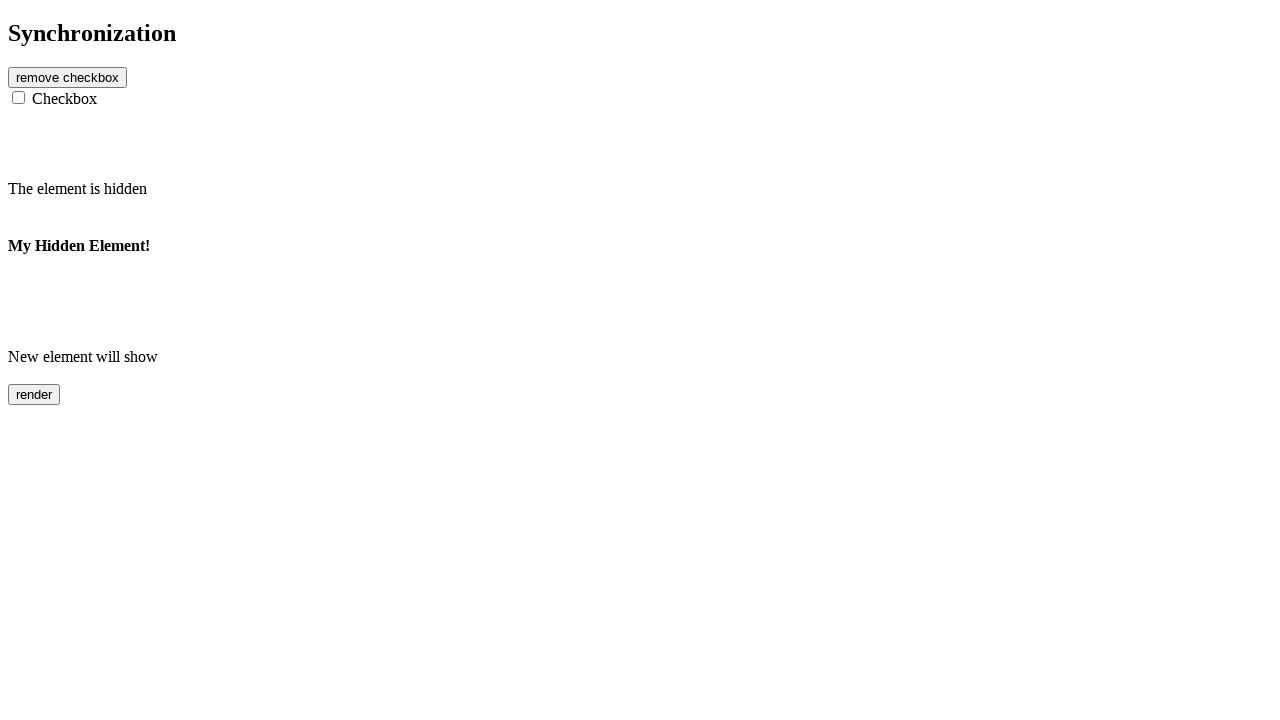